Tests various checkbox interactions including basic checkbox, notification checkbox, favorite language selection, tri-state checkbox, and multi-select dropdown with cities

Starting URL: https://leafground.com/checkbox.xhtml

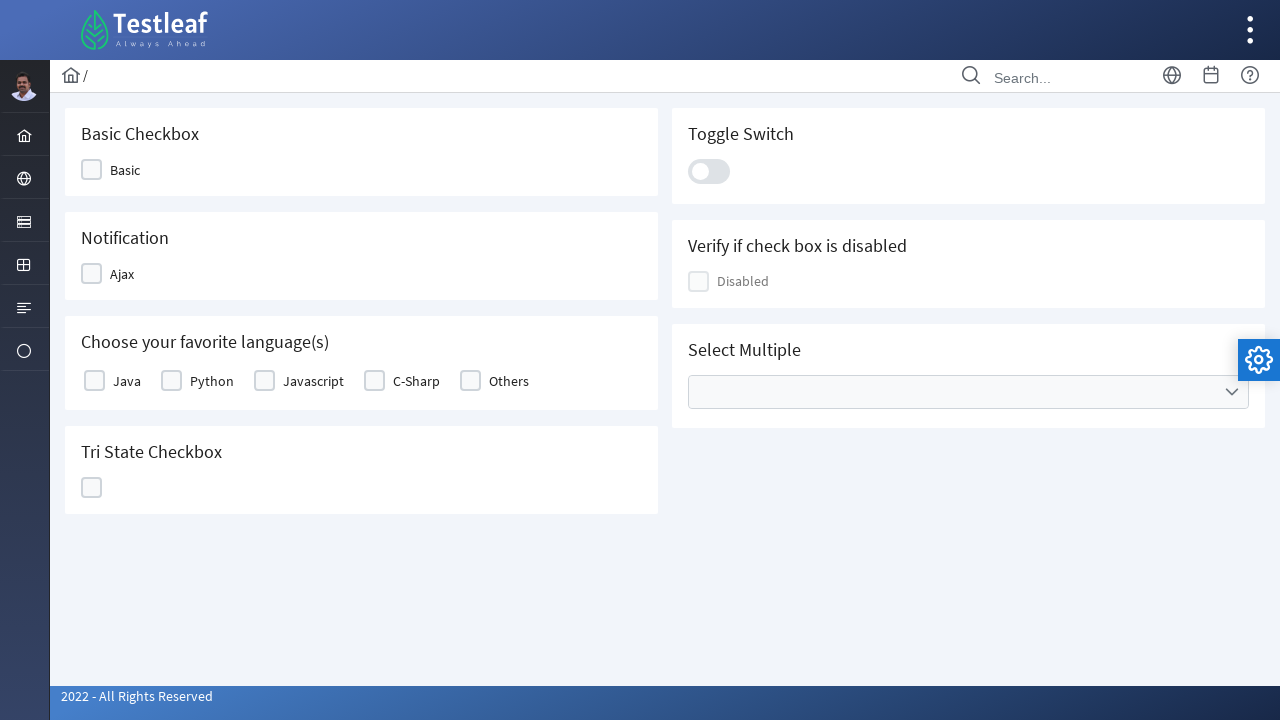

Clicked basic checkbox at (92, 170) on xpath=/html/body[1]/div[1]/div[5]/div[2]/form/div/div/div/div/div/div/div[2]
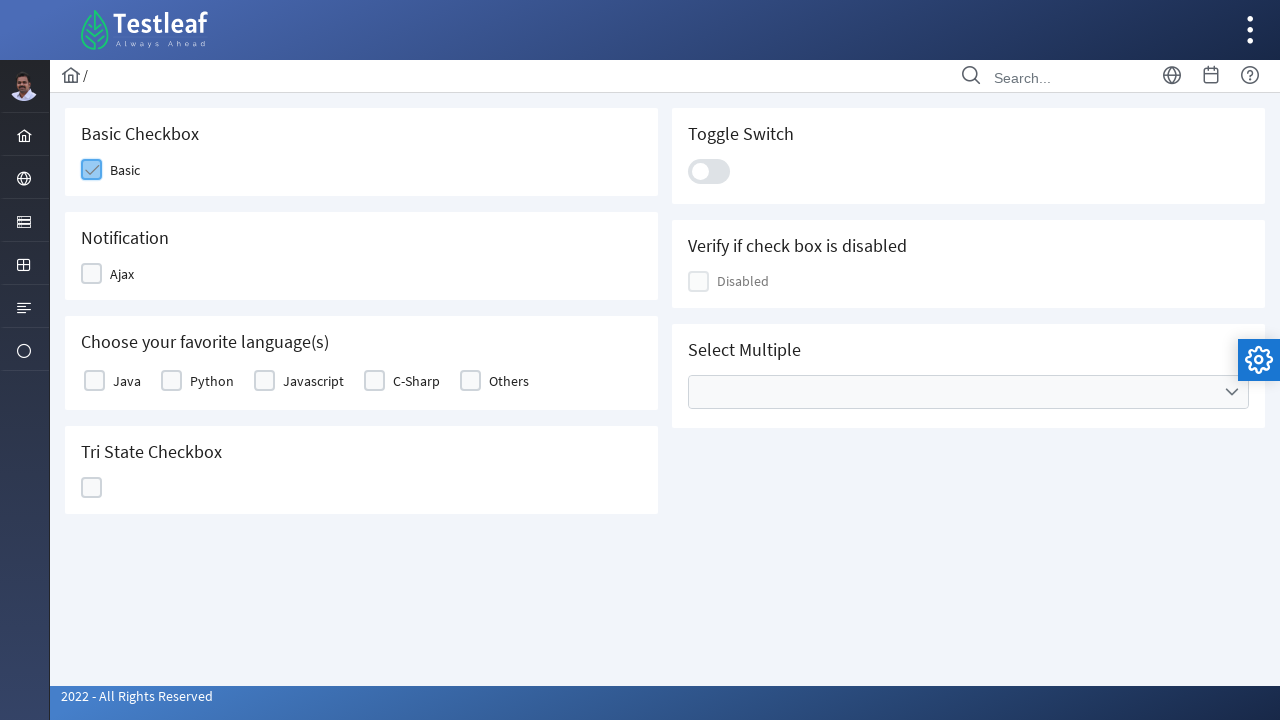

Clicked notification checkbox at (92, 274) on xpath=/html/body[1]/div[1]/div[5]/div[2]/form/div/div/div[2]/div/div/div/div[2]
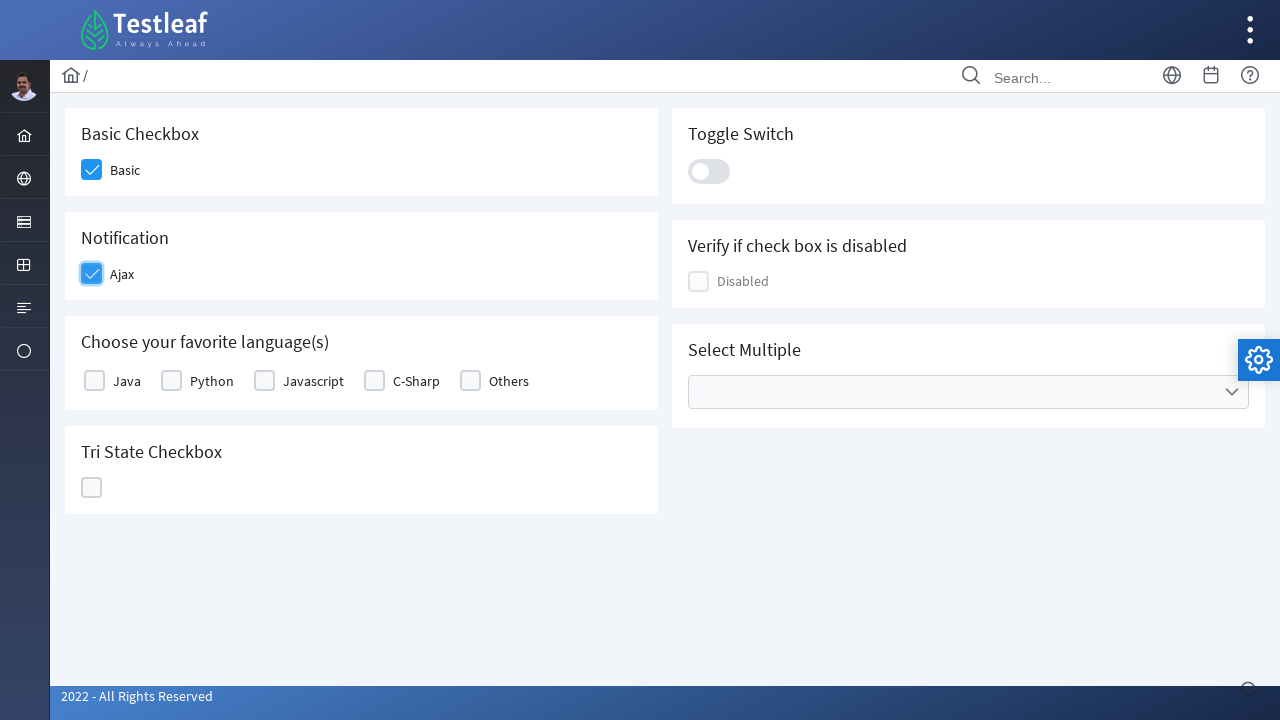

Notification message displayed after checkbox click
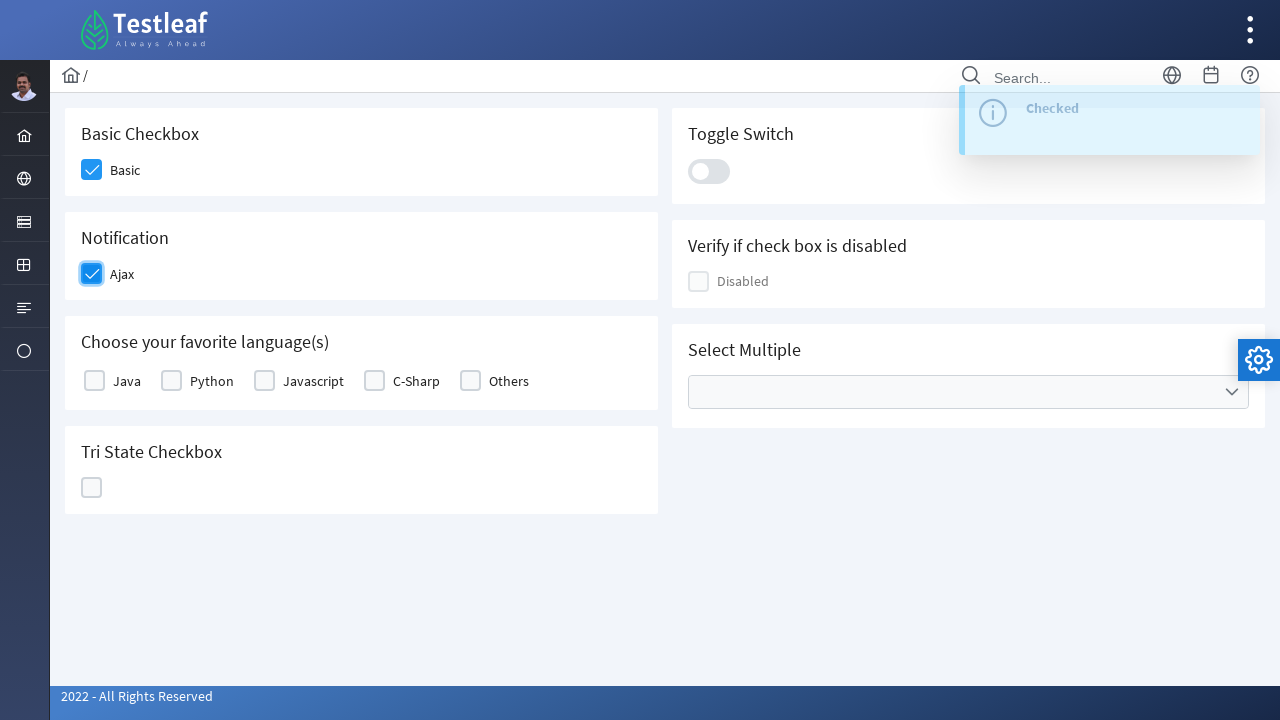

Selected favorite language checkbox at (172, 381) on xpath=/html/body[1]/div[1]/div[5]/div[2]/form/div/div/div[3]/div/div/table/tbody
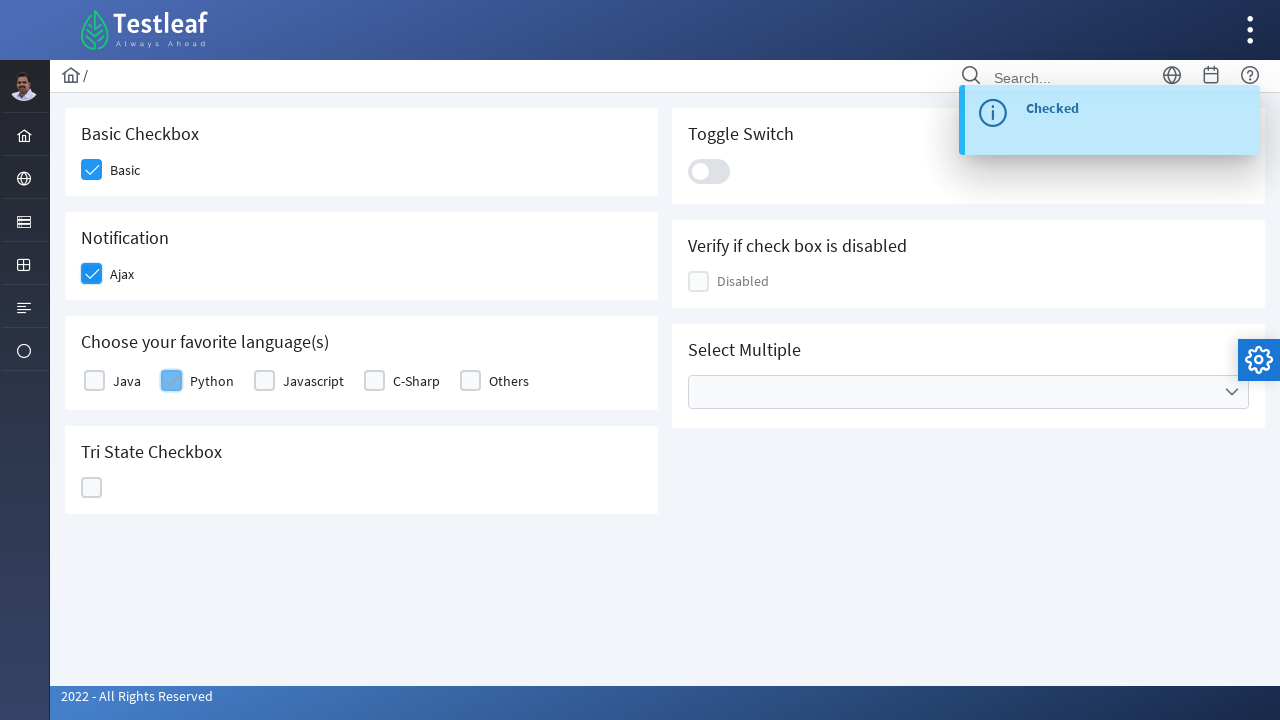

Clicked tri-state checkbox at (92, 488) on xpath=/html/body[1]/div[1]/div[5]/div[2]/form/div/div/div[4]/div/div/div
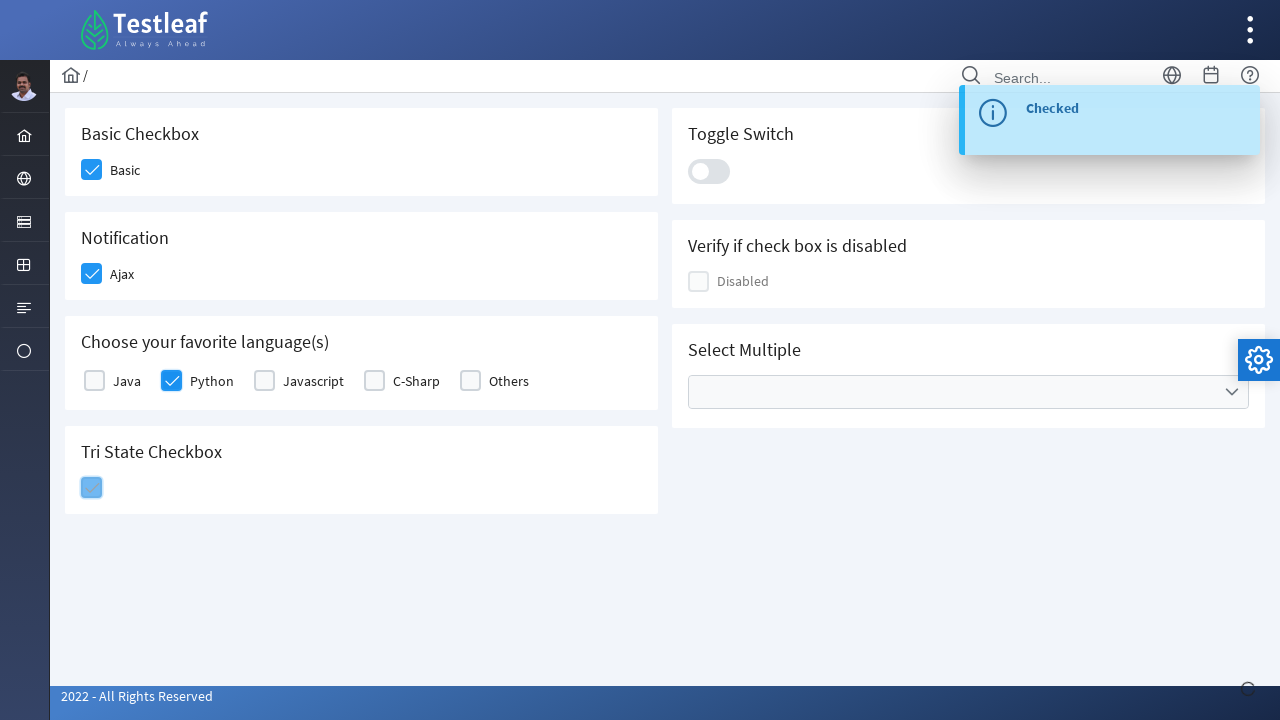

Notification message displayed after tri-state checkbox click
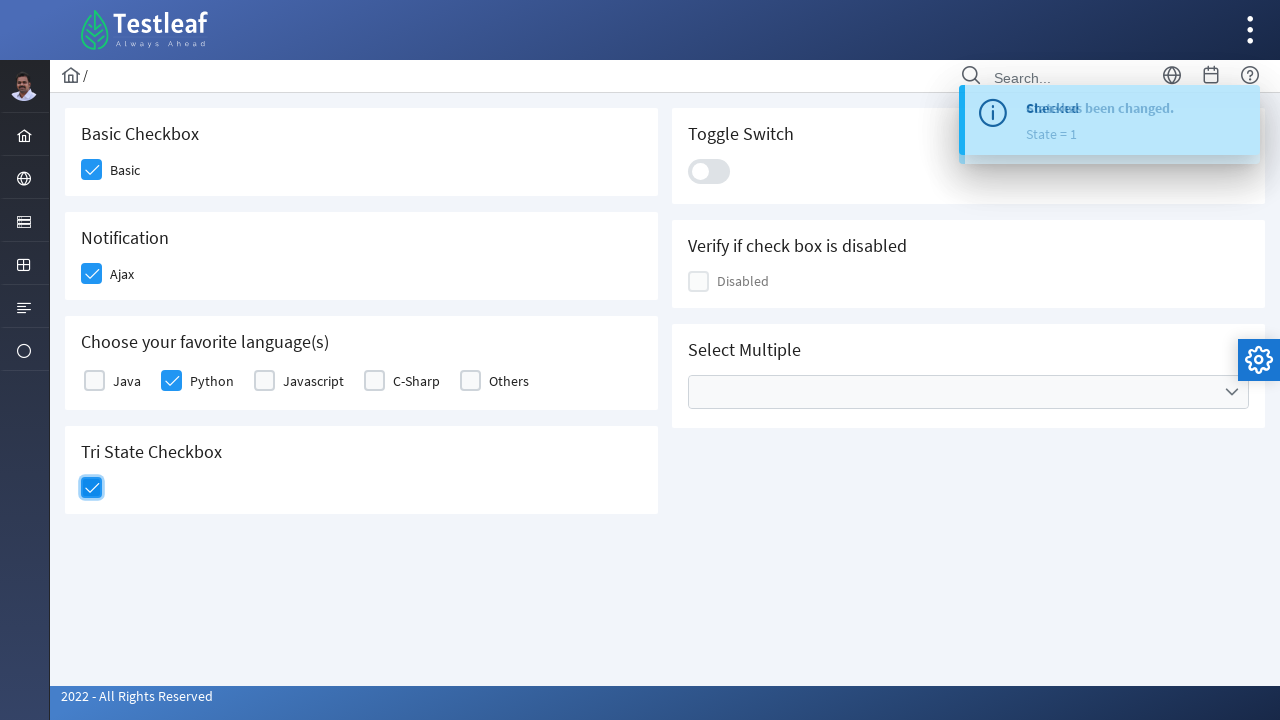

Clicked toggle switch at (709, 171) on xpath=html/body/div/div[5]/div[2]/form/div/div[2]/div/div/div[2]
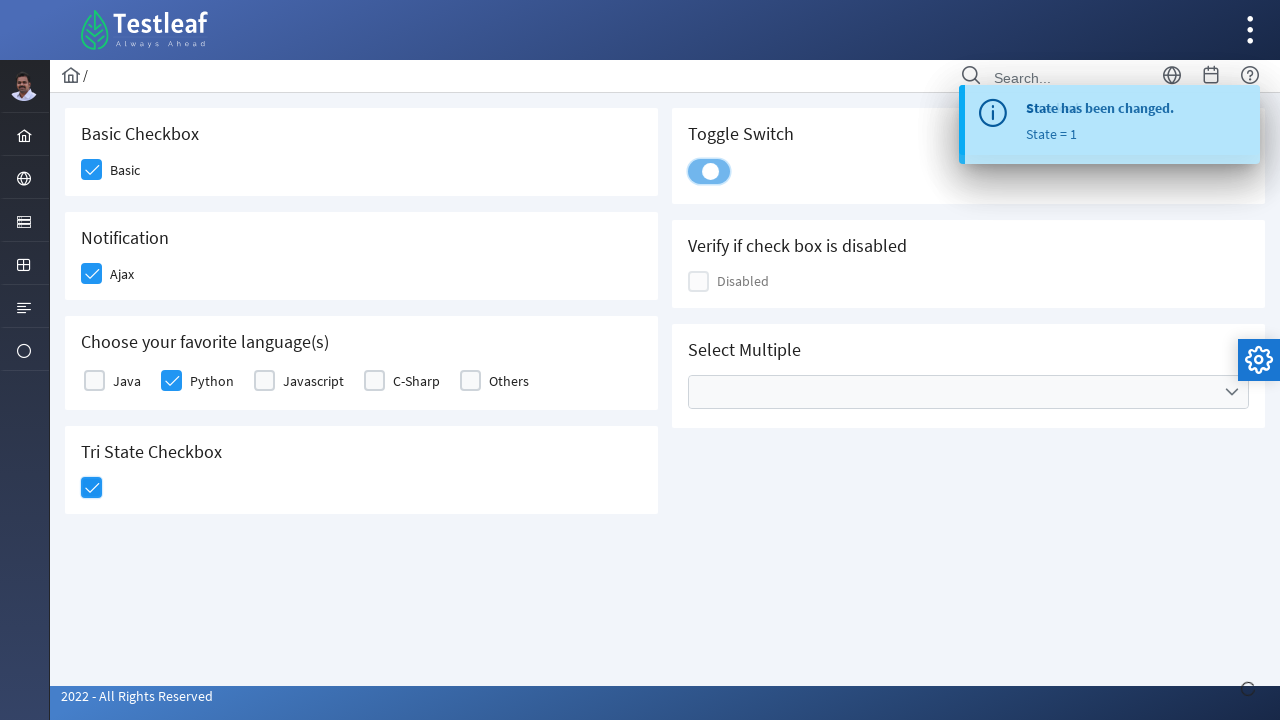

Notification message displayed after toggle switch click
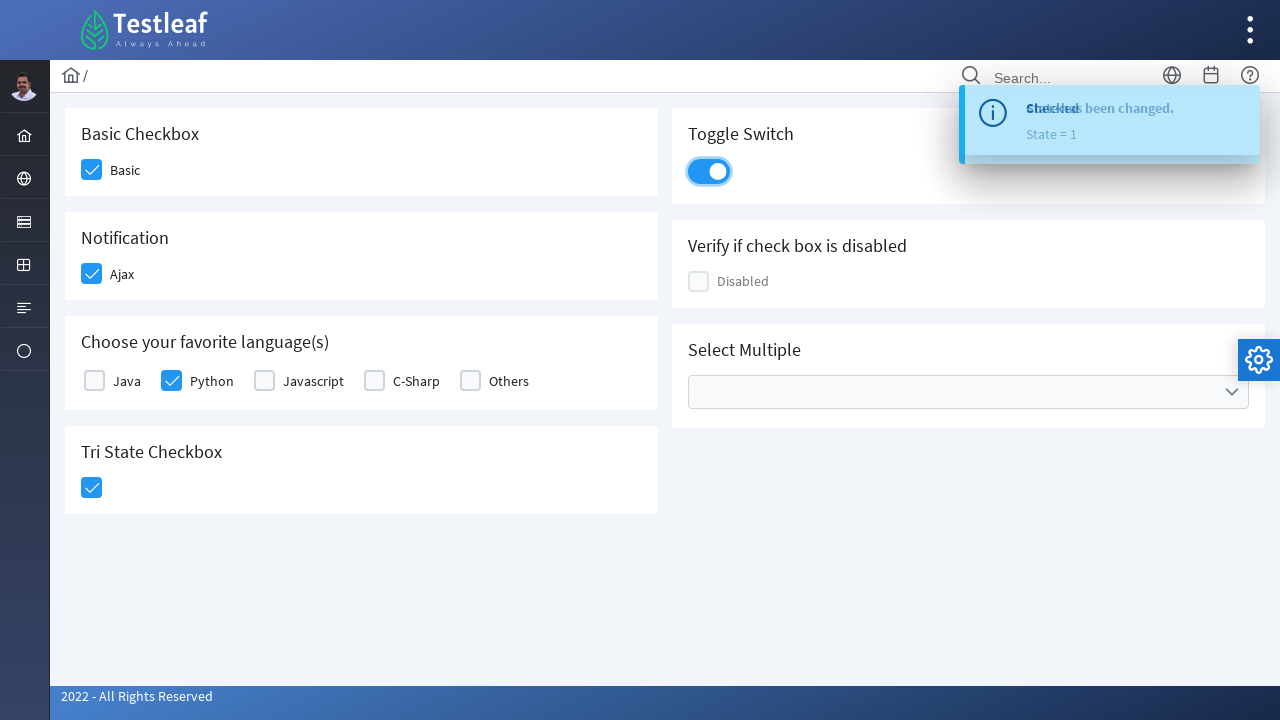

Checked if checkbox is enabled - Result: True
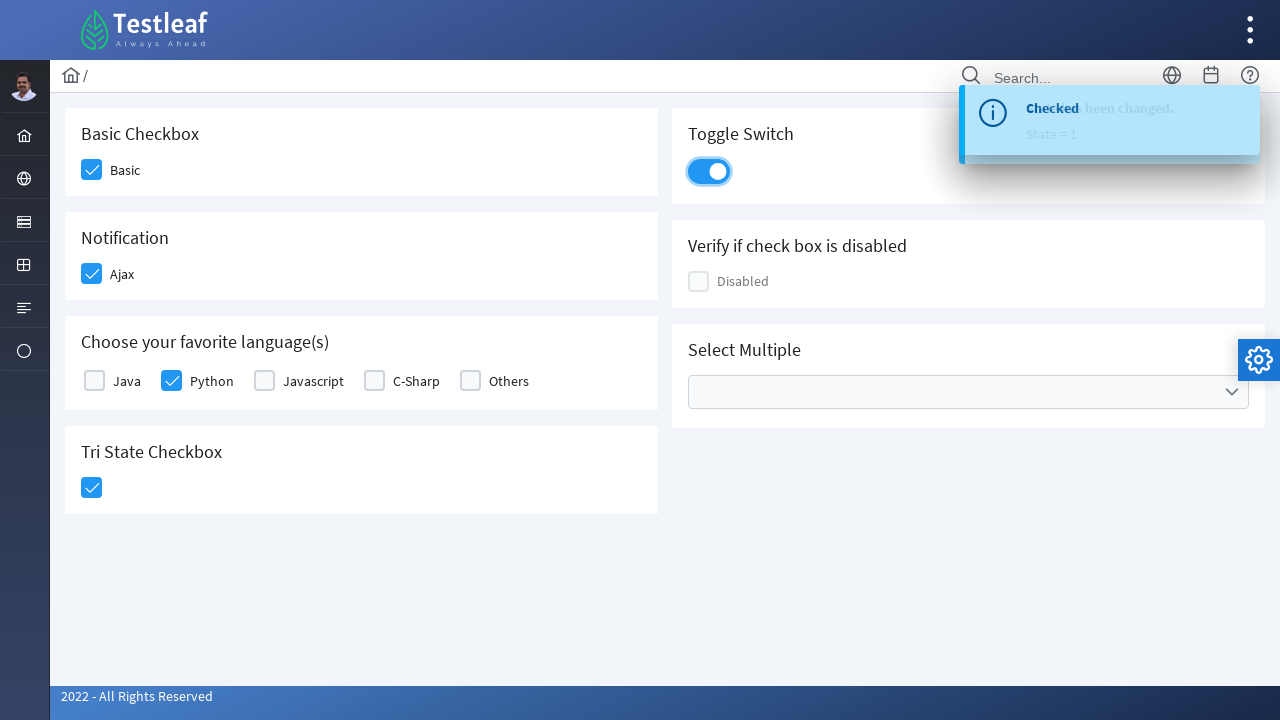

Clicked on cities dropdown at (968, 392) on xpath=//ul[@data-label='Cities']
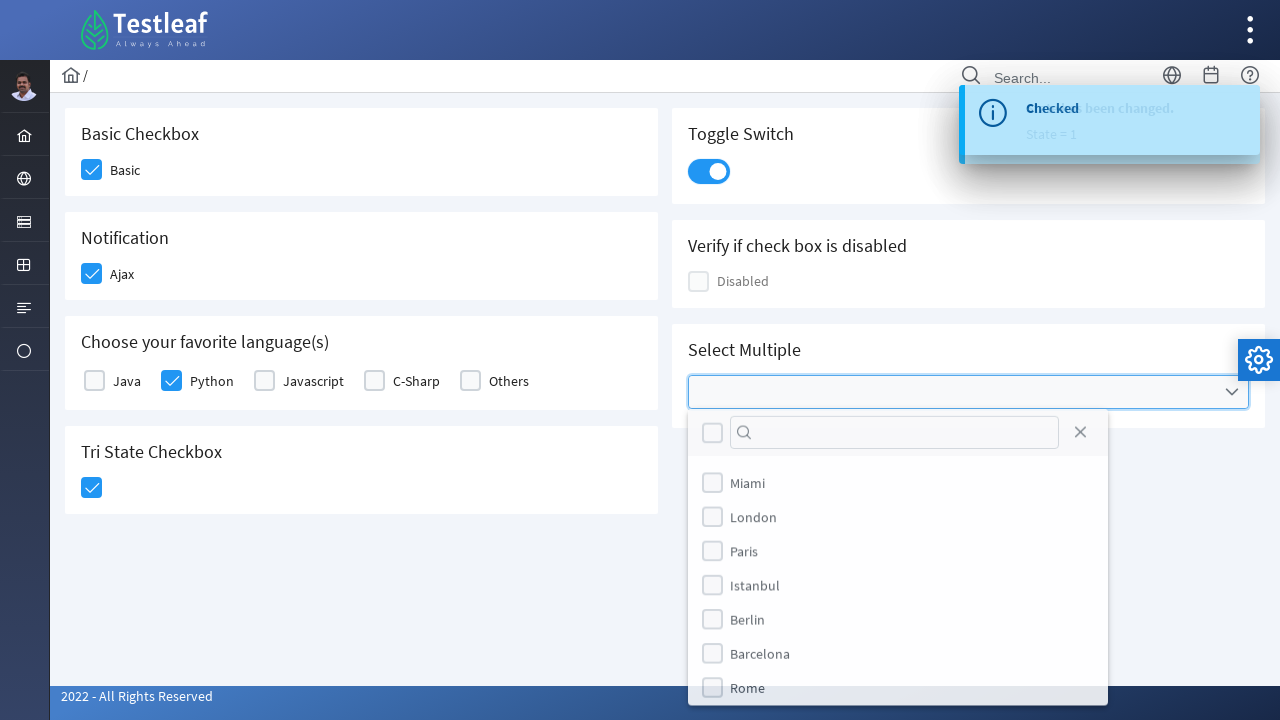

Selected Berlin from cities dropdown at (712, 624) on xpath=(//li[@data-item-value='Berlin']//div)[3]
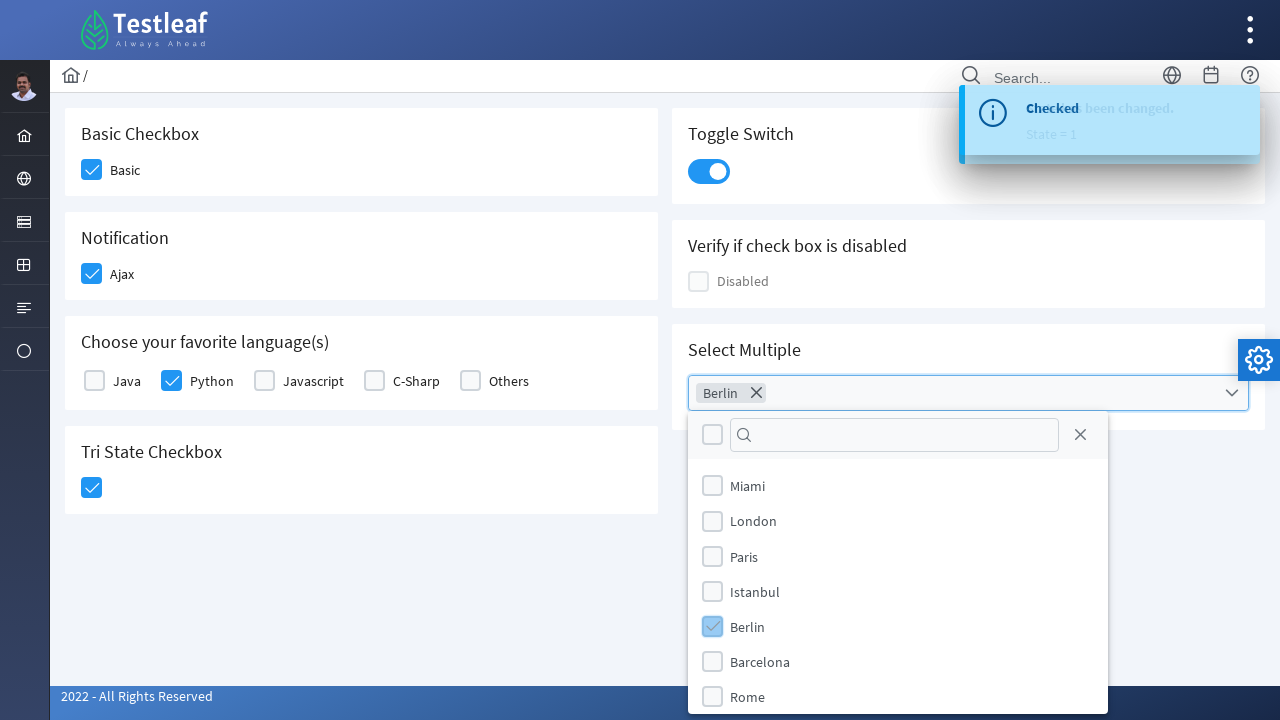

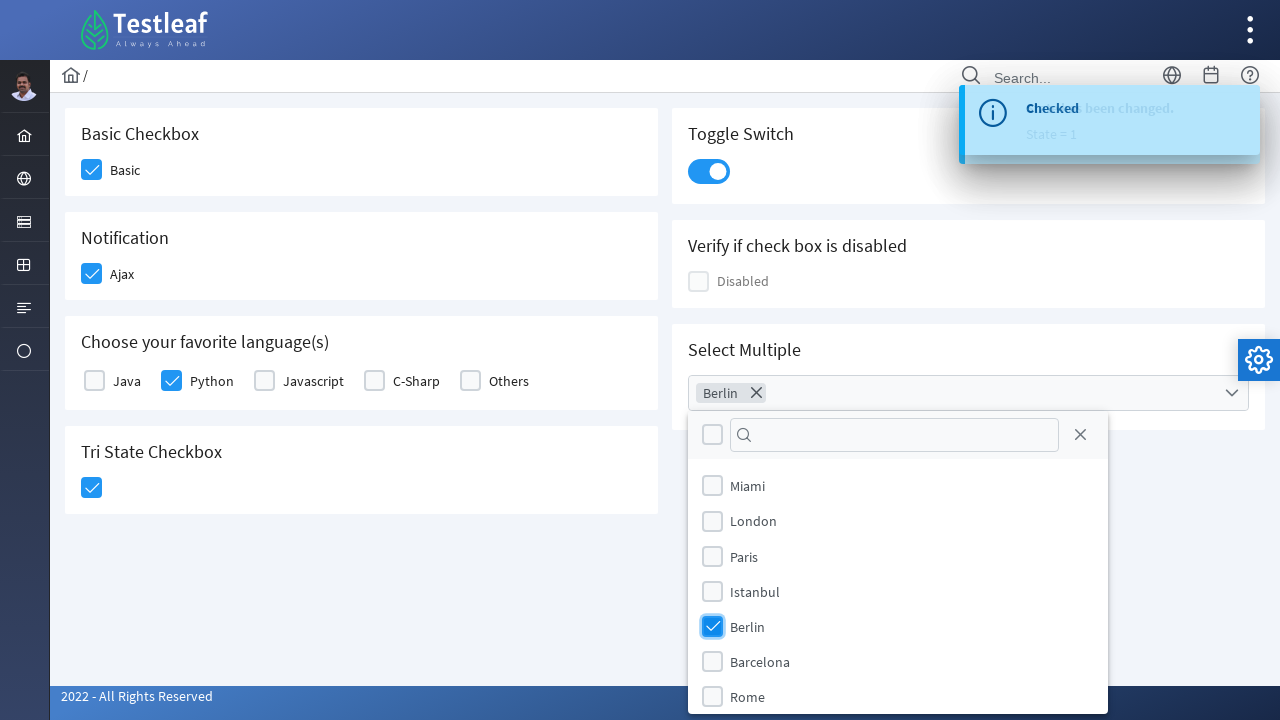